Basic browser automation that navigates to the Automation Exercise website and verifies the page loads successfully.

Starting URL: https://www.automationexercise.com

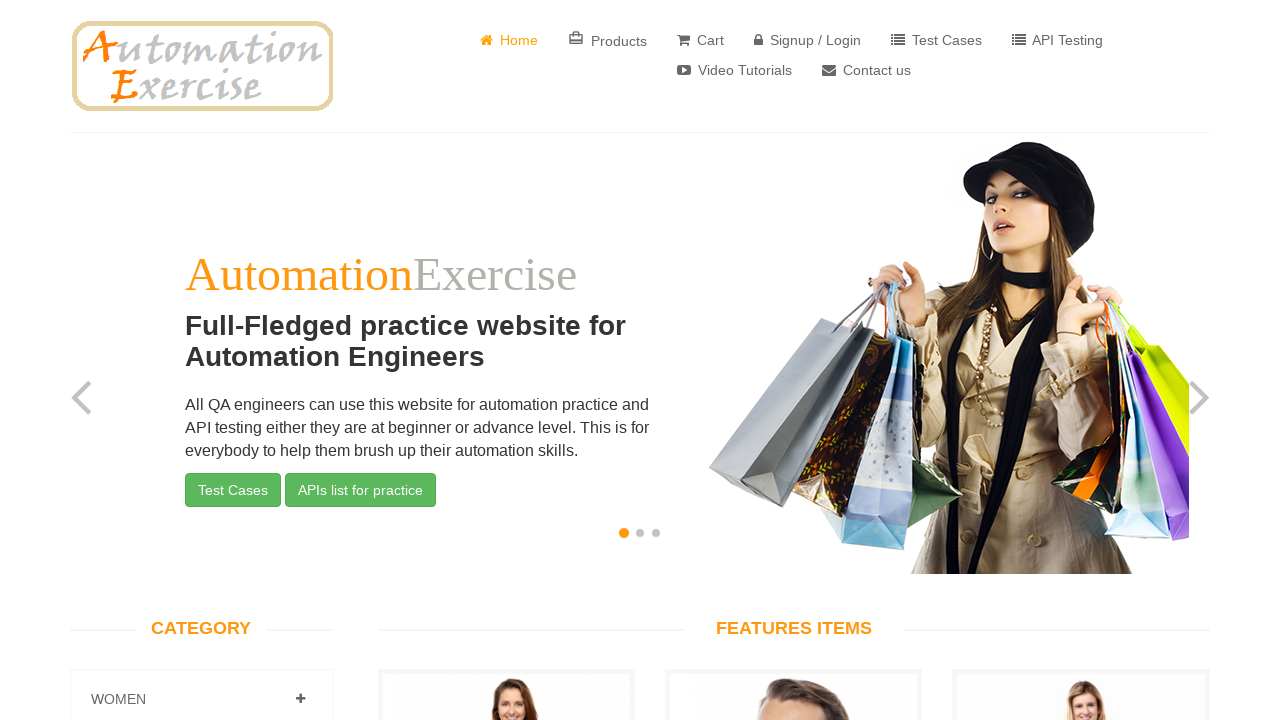

Waited for page to reach domcontentloaded state
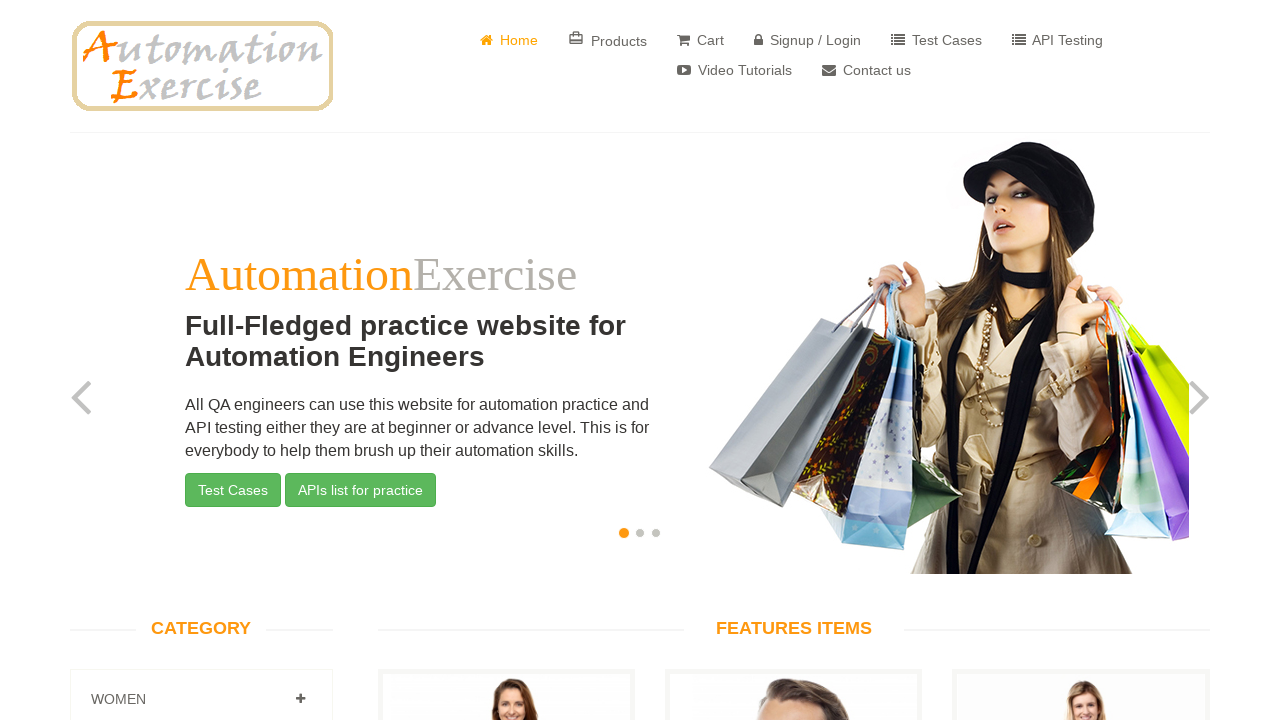

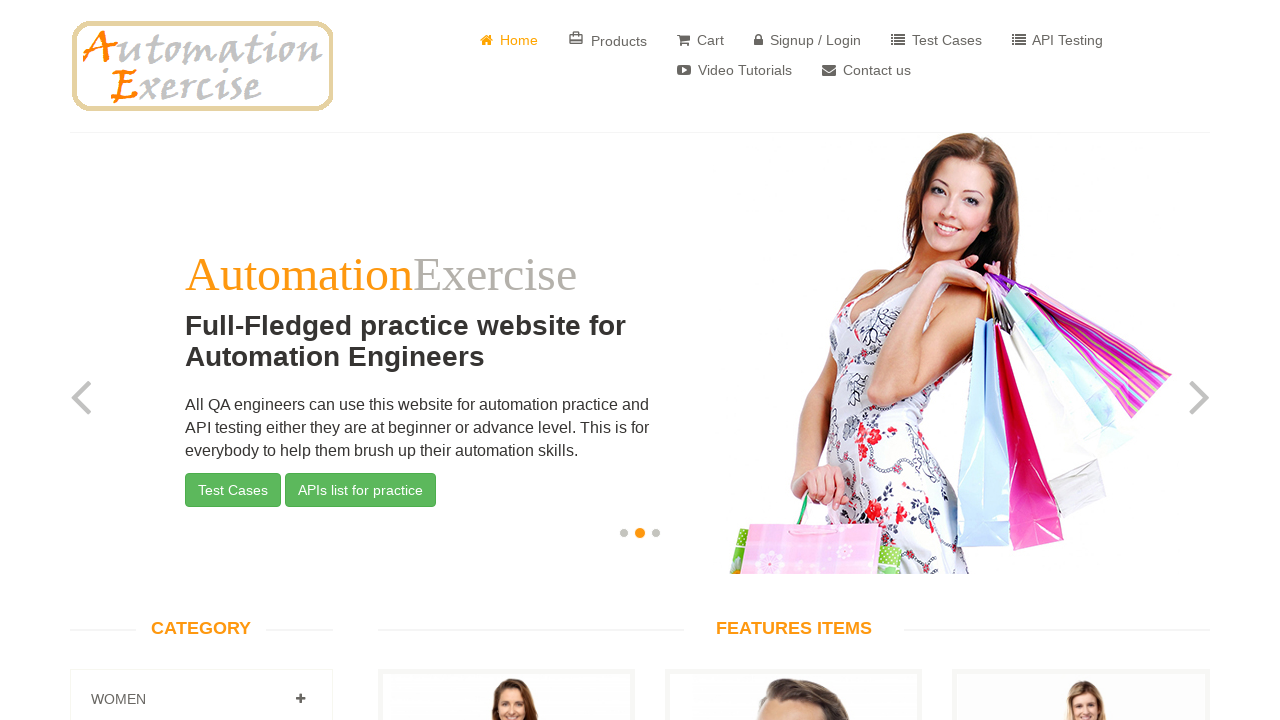